Tests browser alert handling by clicking a button that triggers an alert, accepting it, then reading a value from the page, calculating a mathematical result, and submitting it in a form.

Starting URL: http://suninjuly.github.io/alert_accept.html

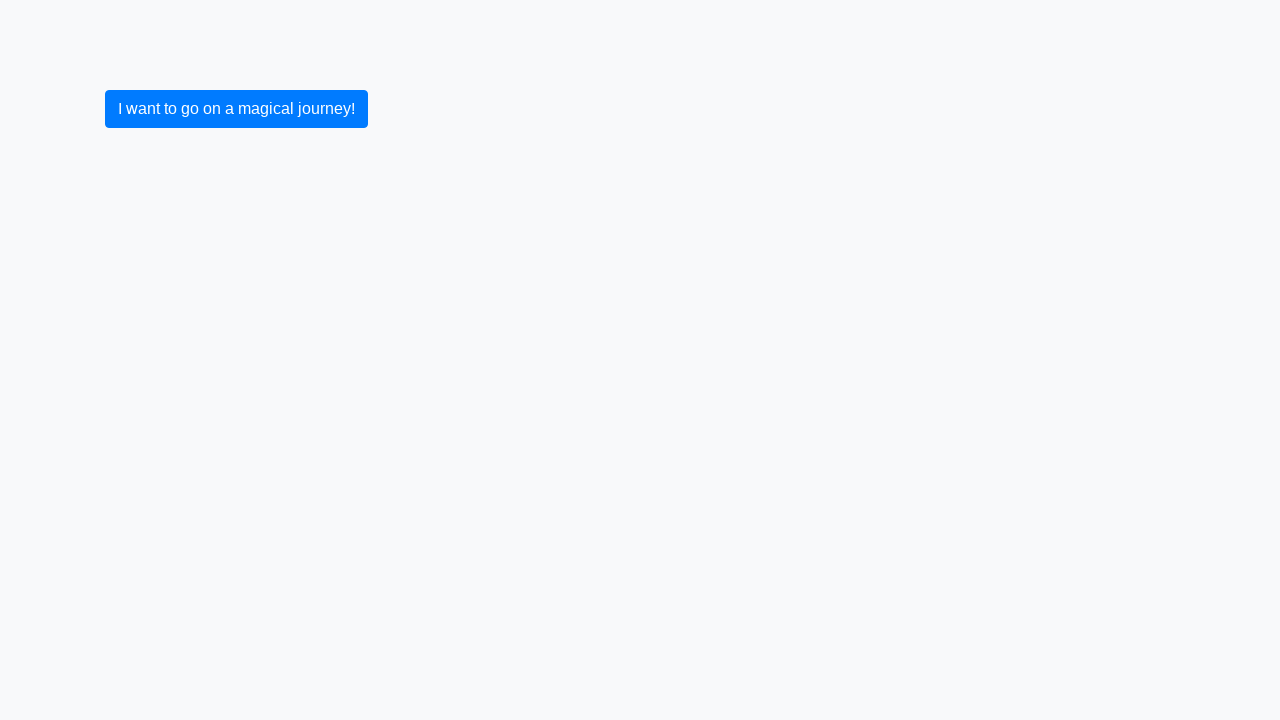

Set up dialog handler to accept alerts
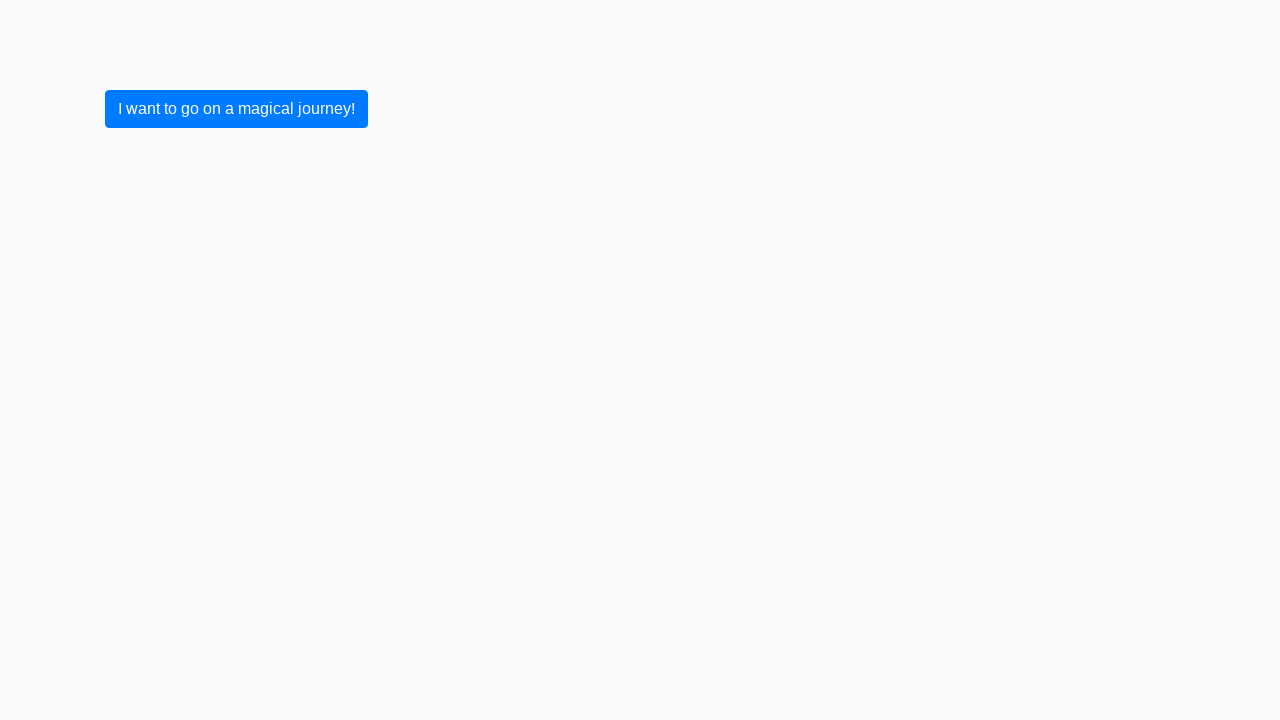

Clicked primary button to trigger alert at (236, 109) on .btn-primary
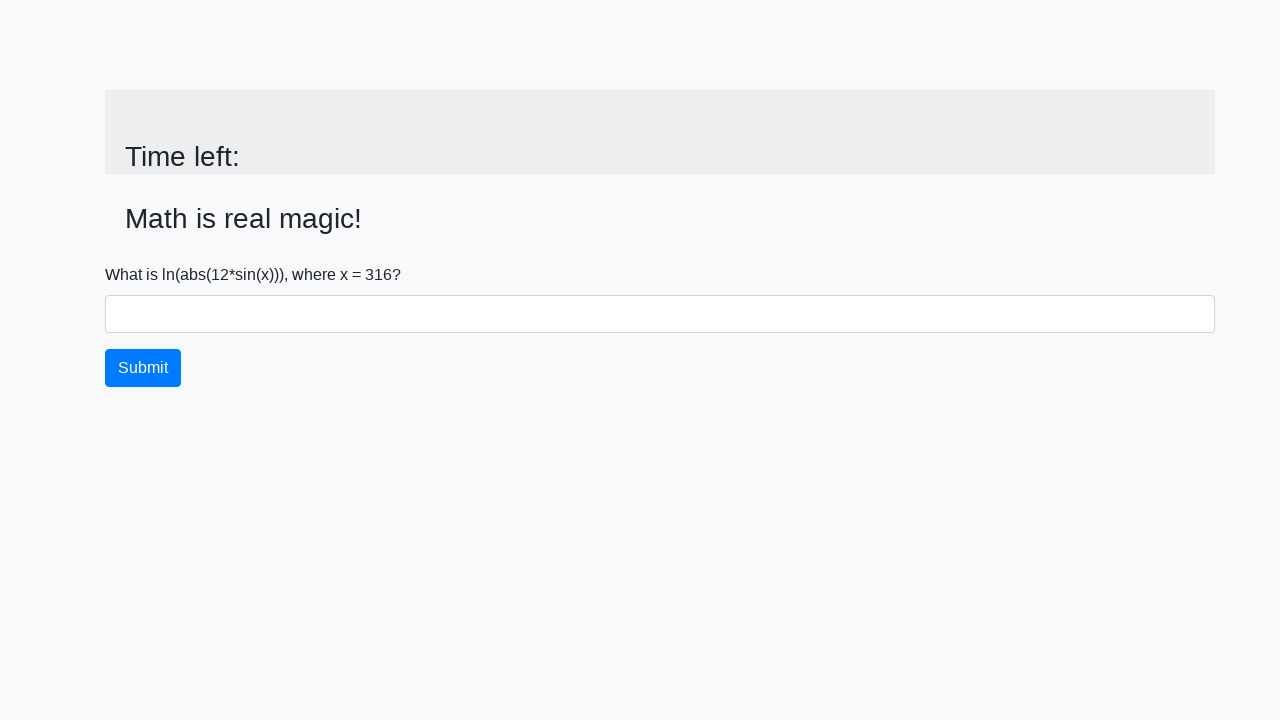

Alert was accepted and input_value element became visible
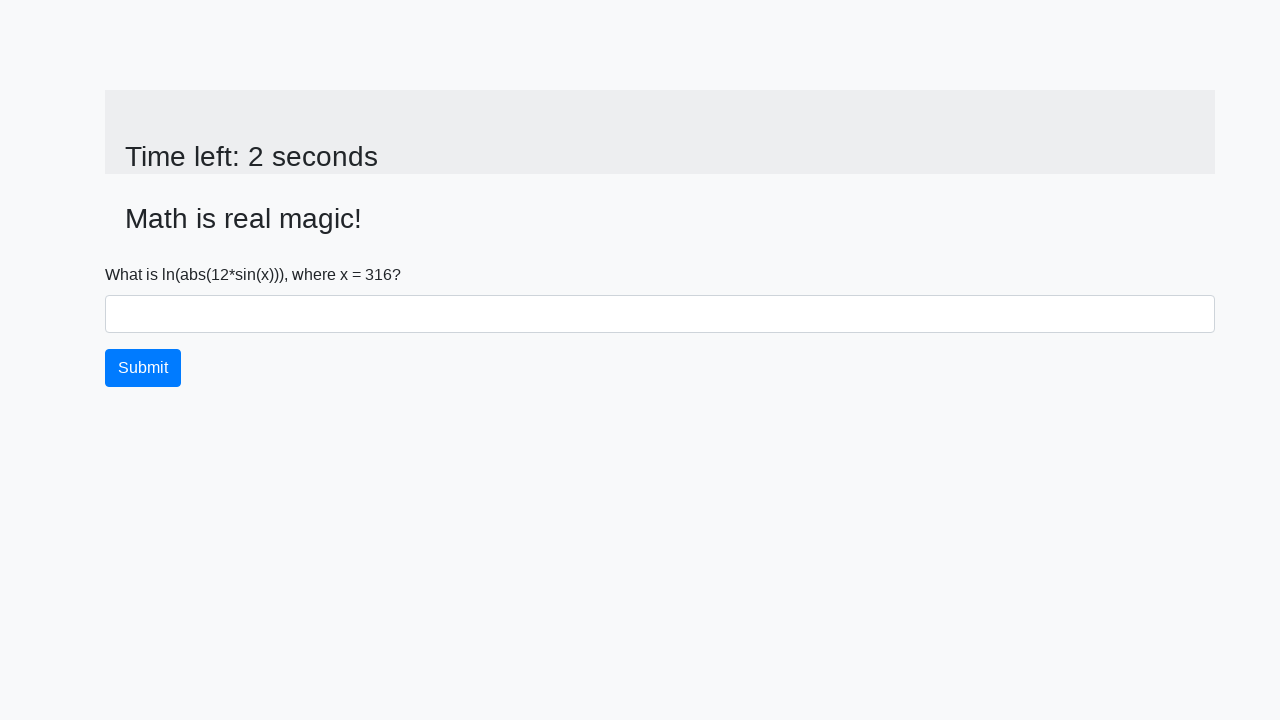

Retrieved x value from page: 316
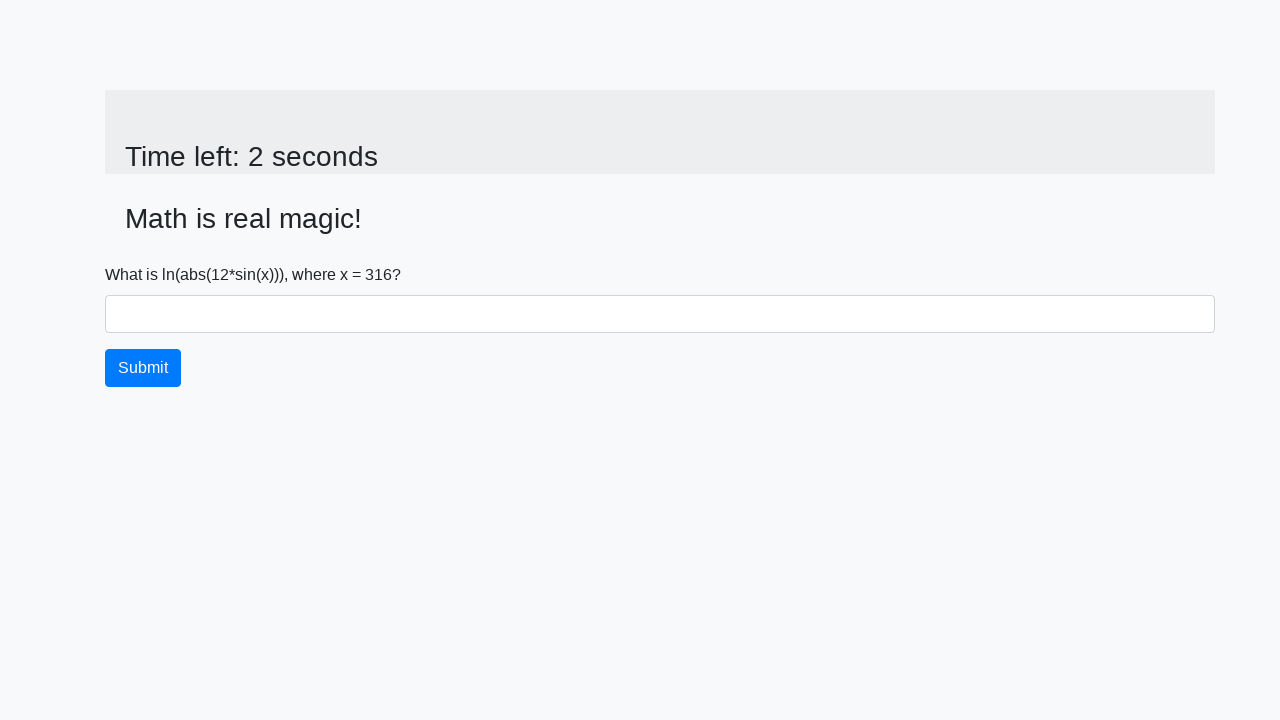

Calculated result: x=316, y=2.448022047791074
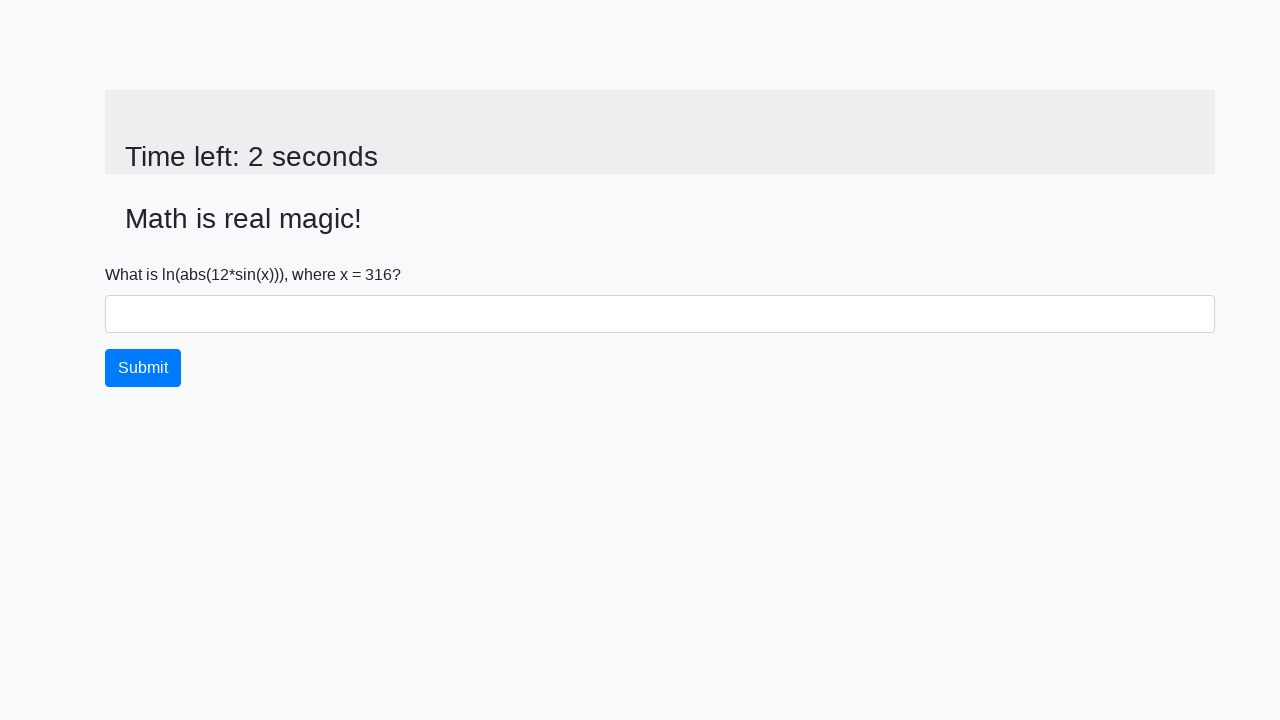

Filled answer field with calculated value: 2.448022047791074 on #answer
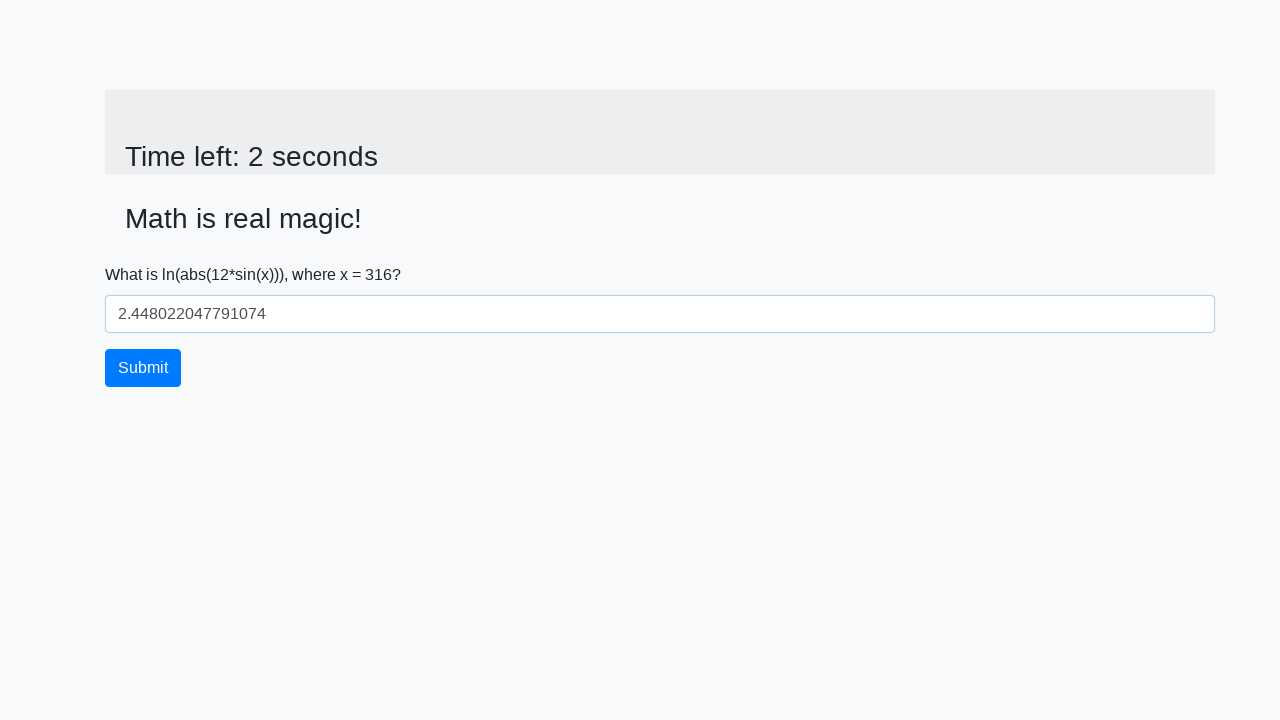

Clicked submit button to submit the form at (143, 368) on .btn-primary
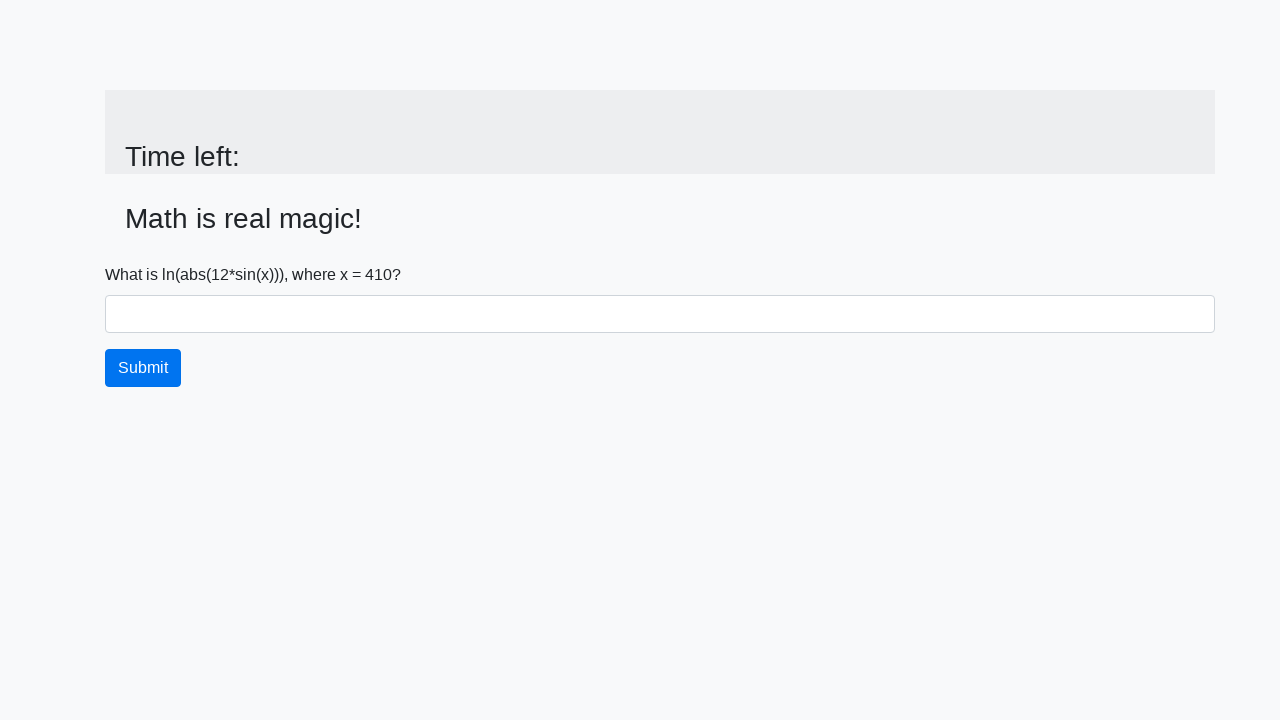

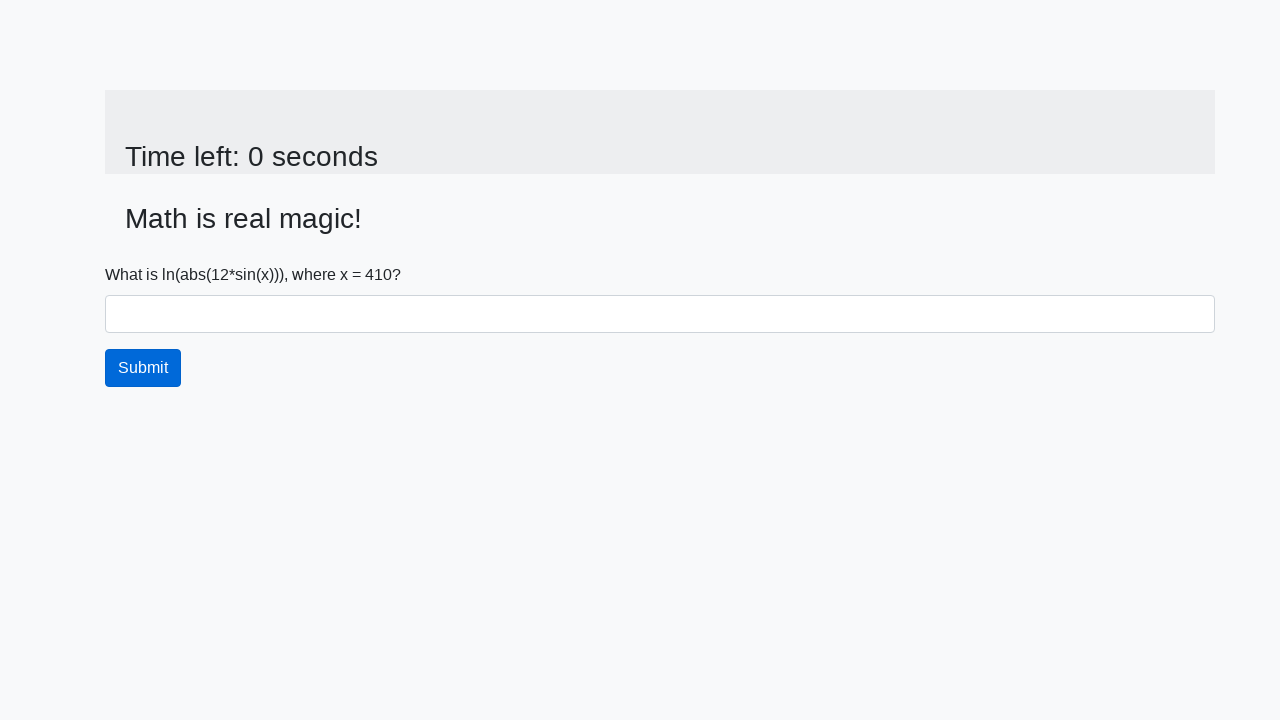